Tests accepting a basic JavaScript alert by clicking a button that triggers an alert and then accepting it.

Starting URL: https://demoqa.com/alerts

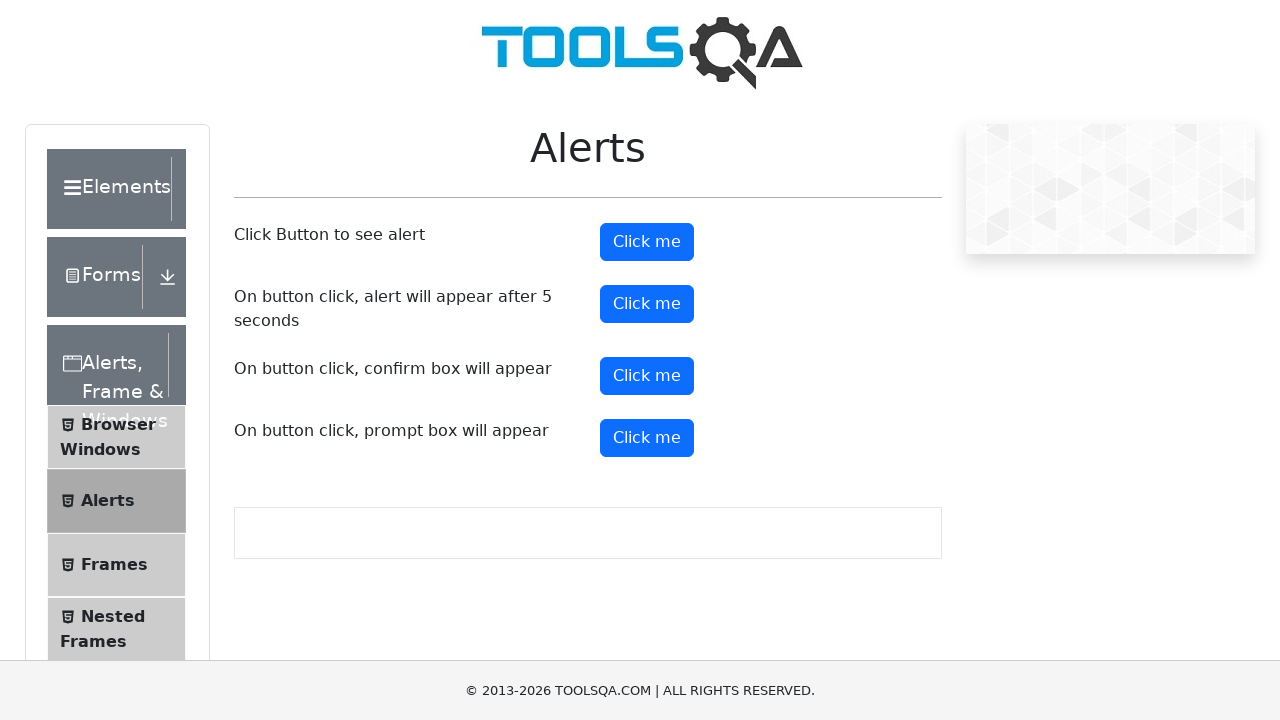

Clicked the alert button to trigger JavaScript alert at (647, 242) on #alertButton
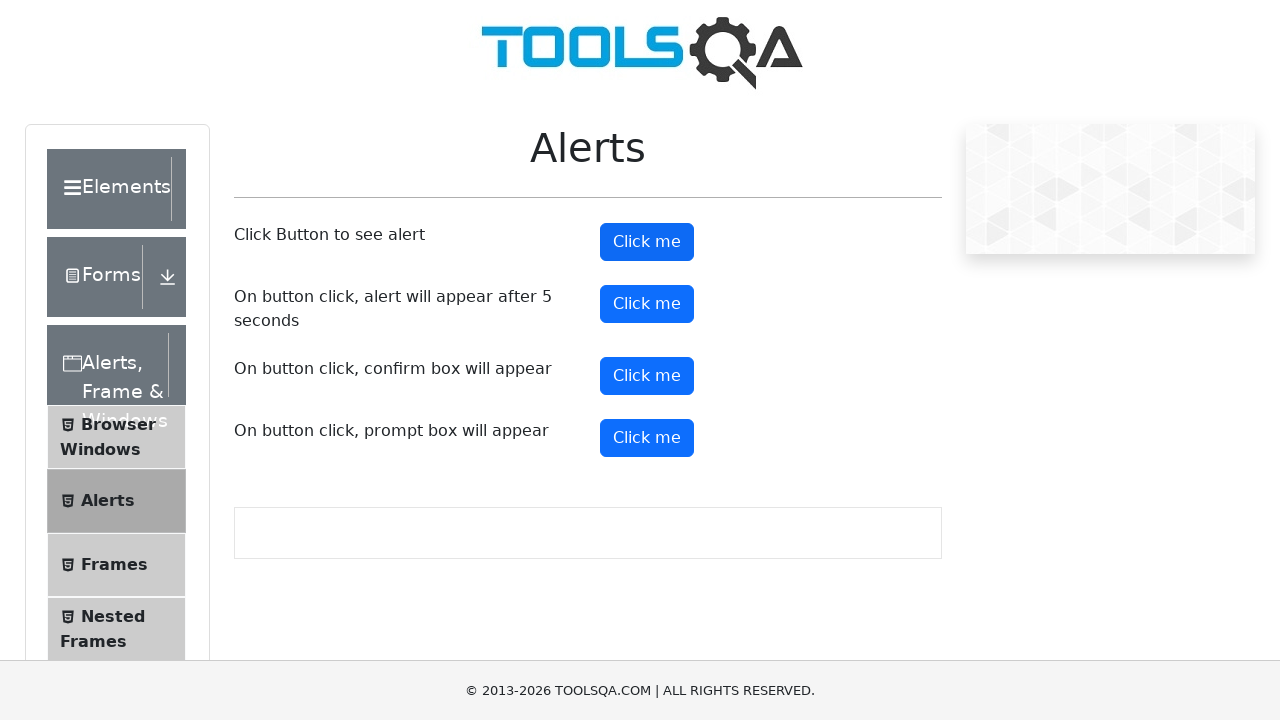

Set up dialog handler to accept alerts
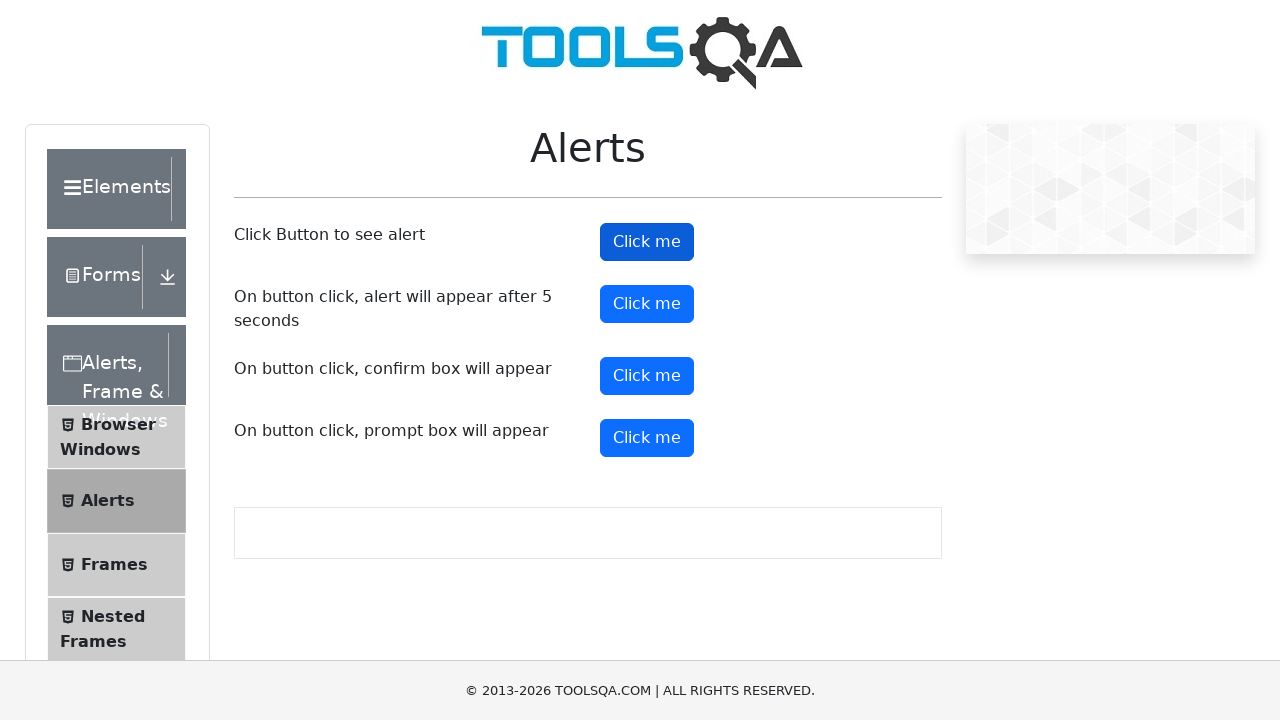

Alert button is visible again, confirming alert was accepted and handled
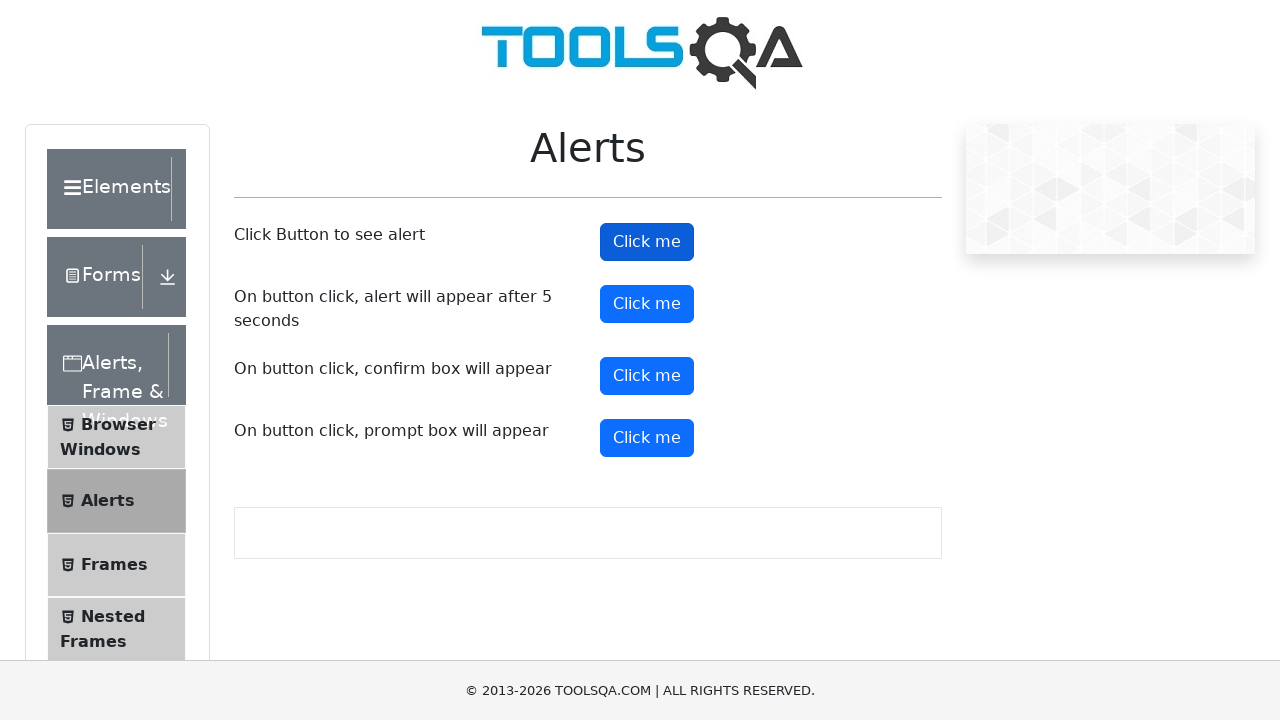

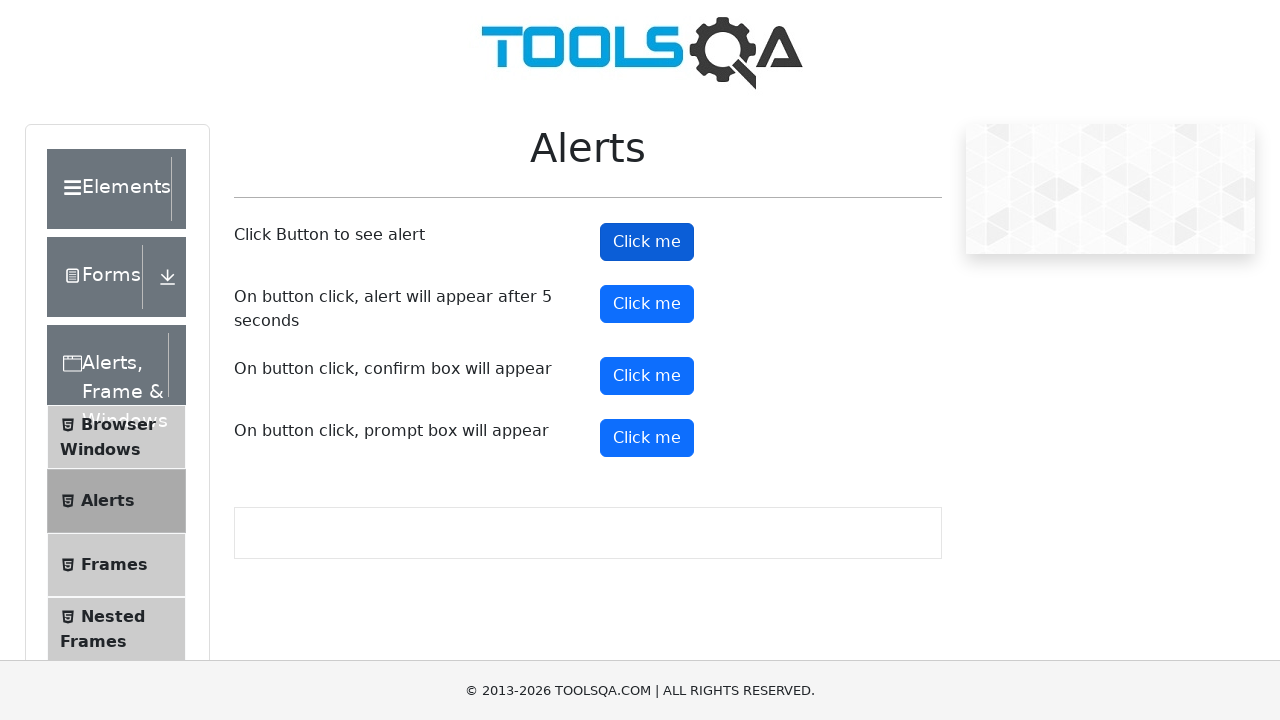